Navigates to the Community section, then to conference videos page, and clicks on a video element to test video interaction

Starting URL: https://playwright.dev/

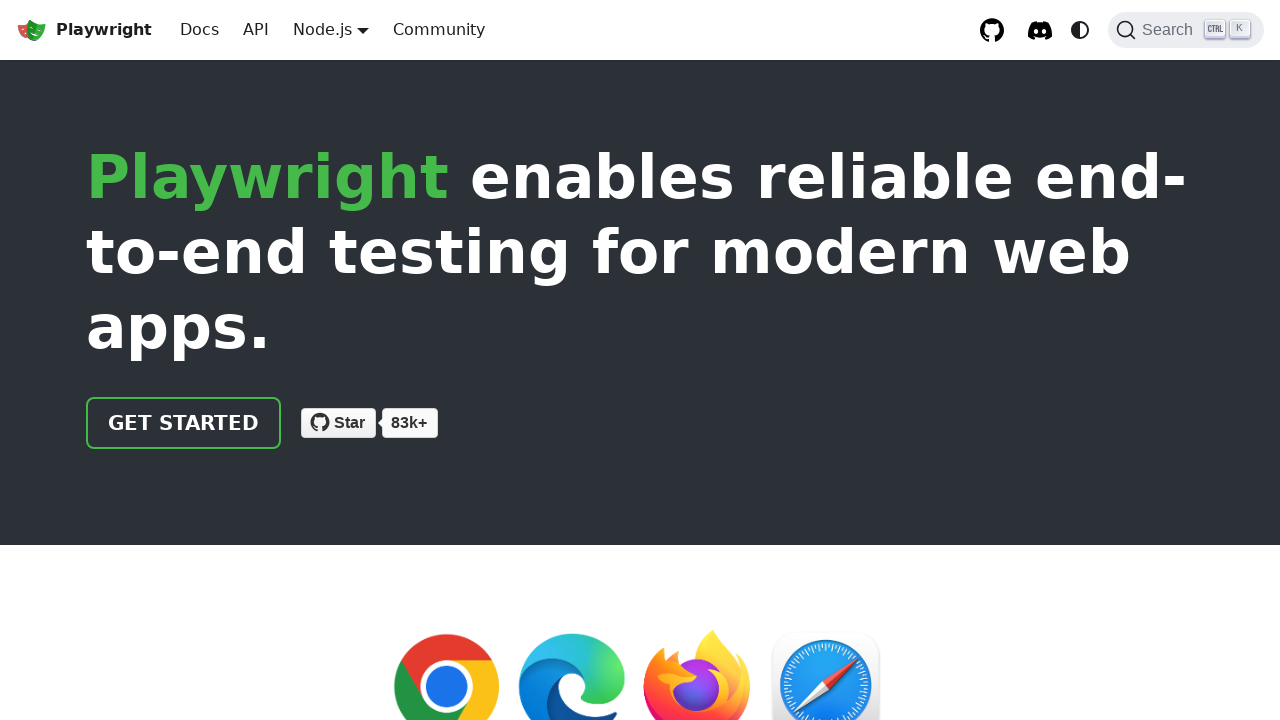

Clicked Get Started button at (184, 423) on .getStarted_Sjon
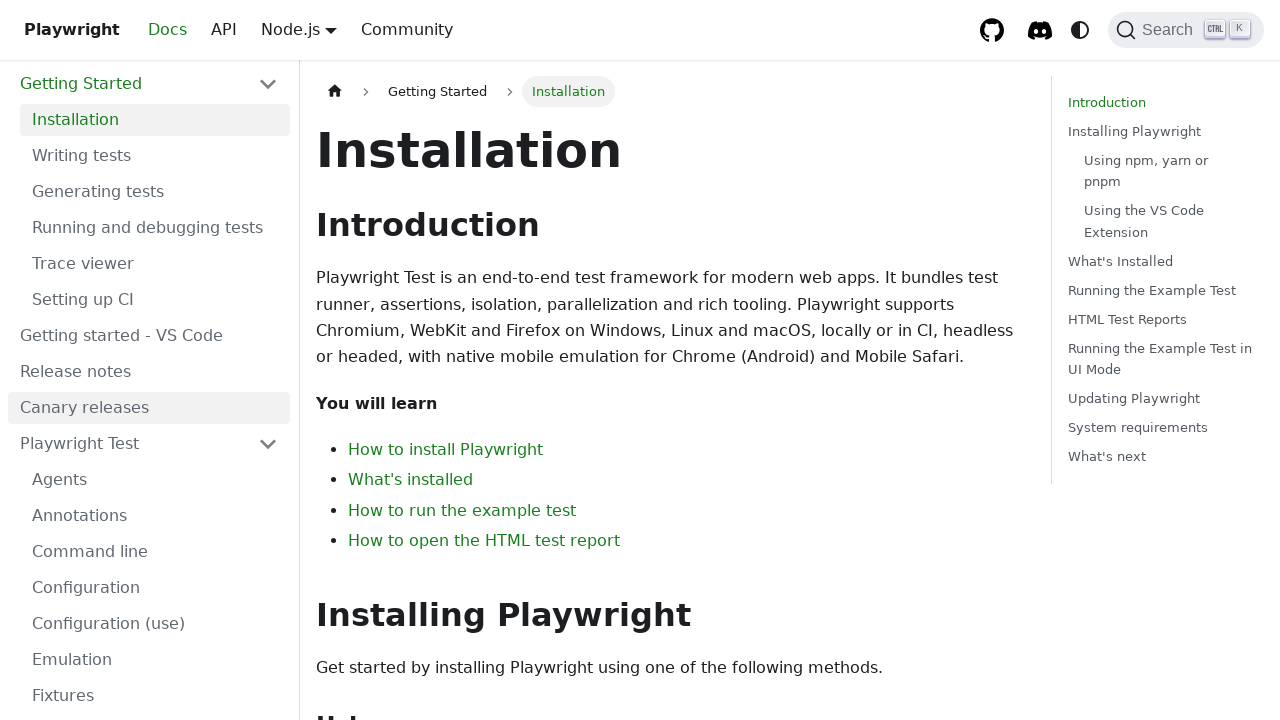

Navigated to Community page at (439, 30) on a.navbar__item[href="/community/welcome"]
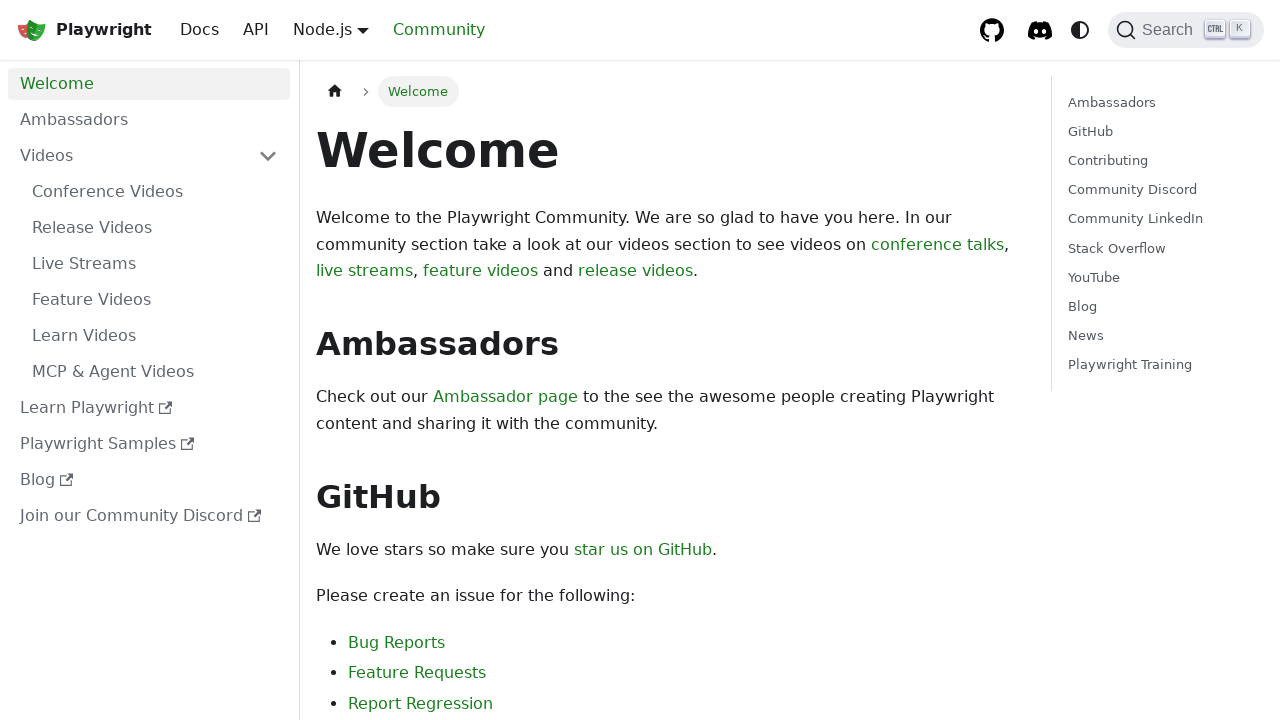

Navigated to conference videos page at (155, 192) on li > a[href="/community/conference-videos"]
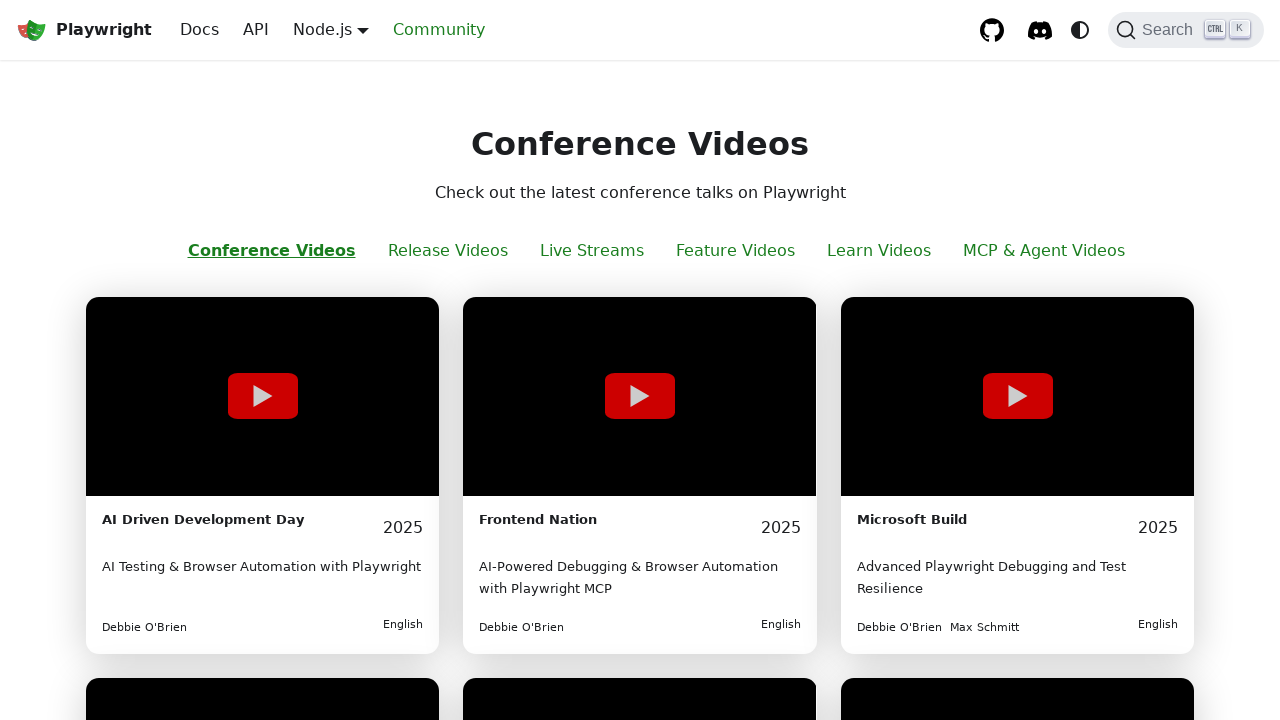

Clicked on video element (End to End) at (263, 361) on [aria-label*="End to End"]
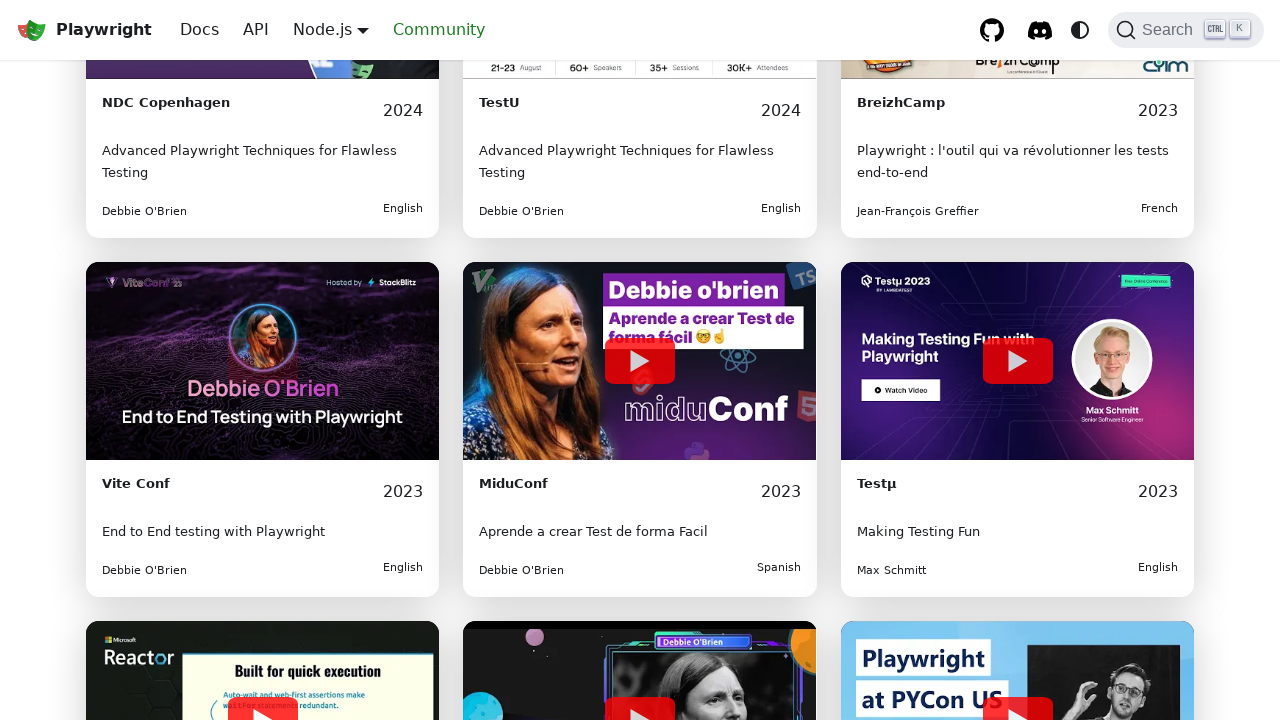

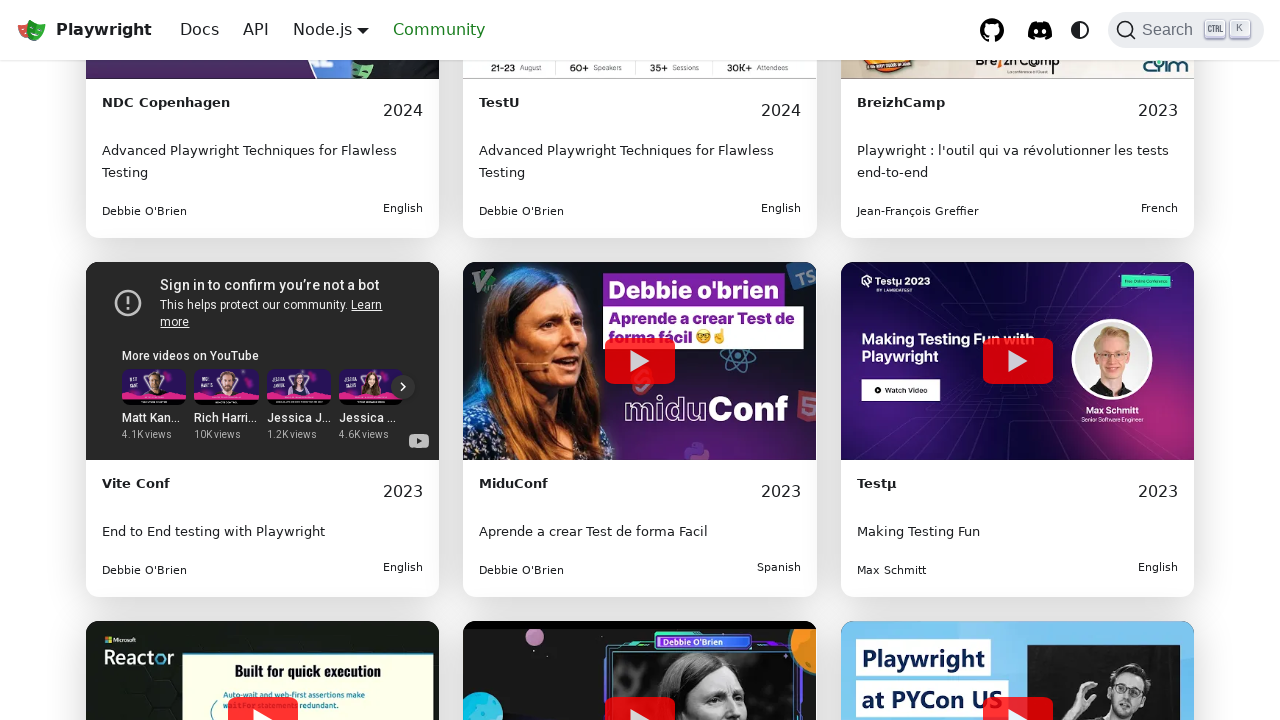